Opens the Samsung India website and maximizes the browser window

Starting URL: https://www.samsung.com/in/

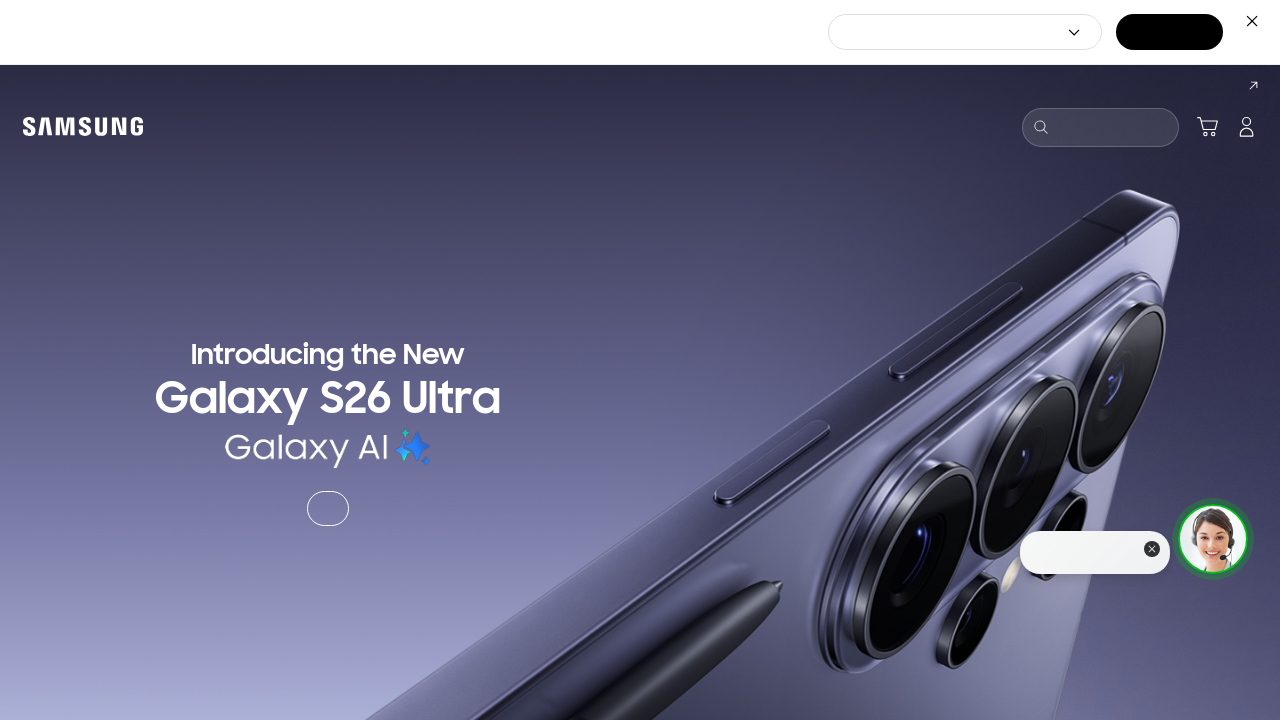

Navigated to Samsung India website
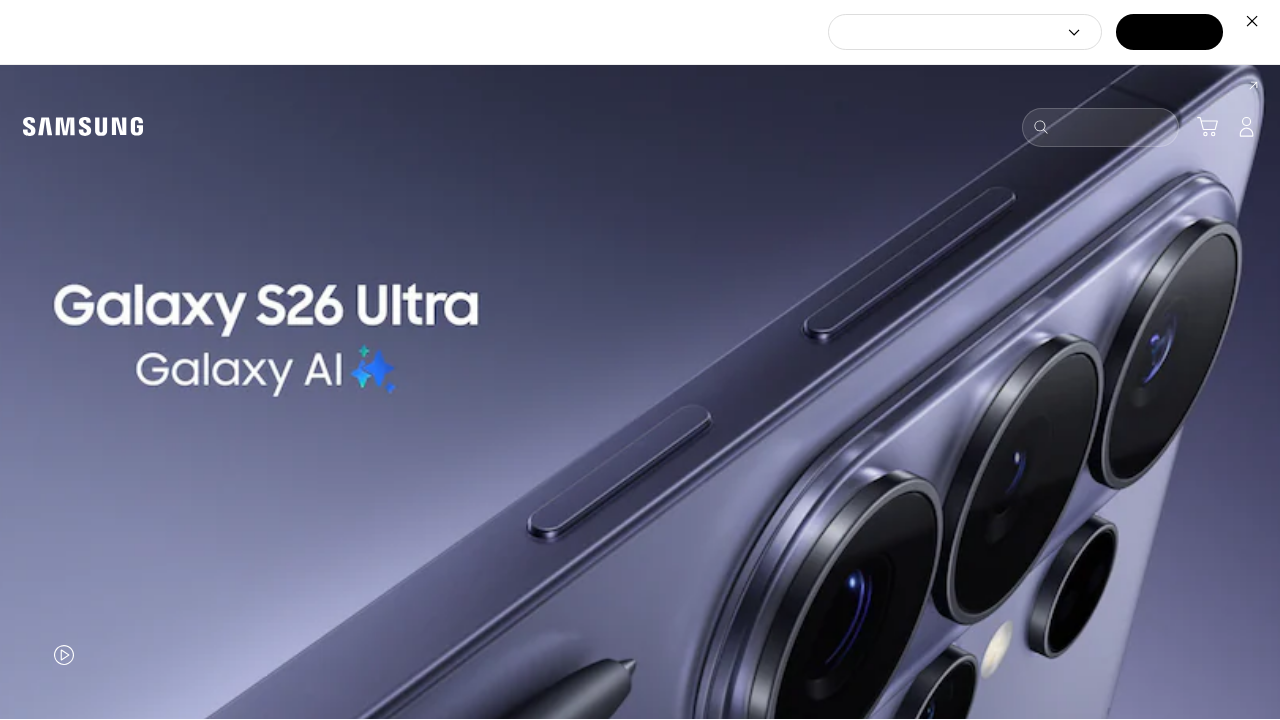

Maximized browser window to 1920x1080
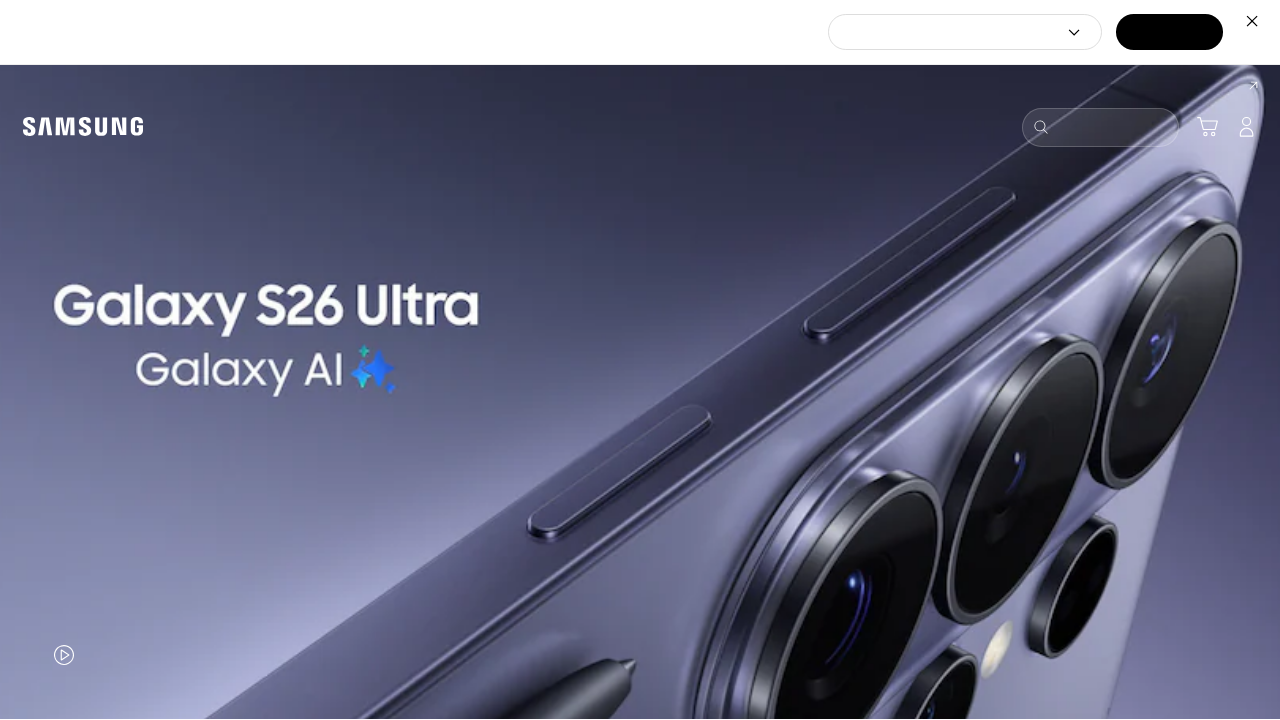

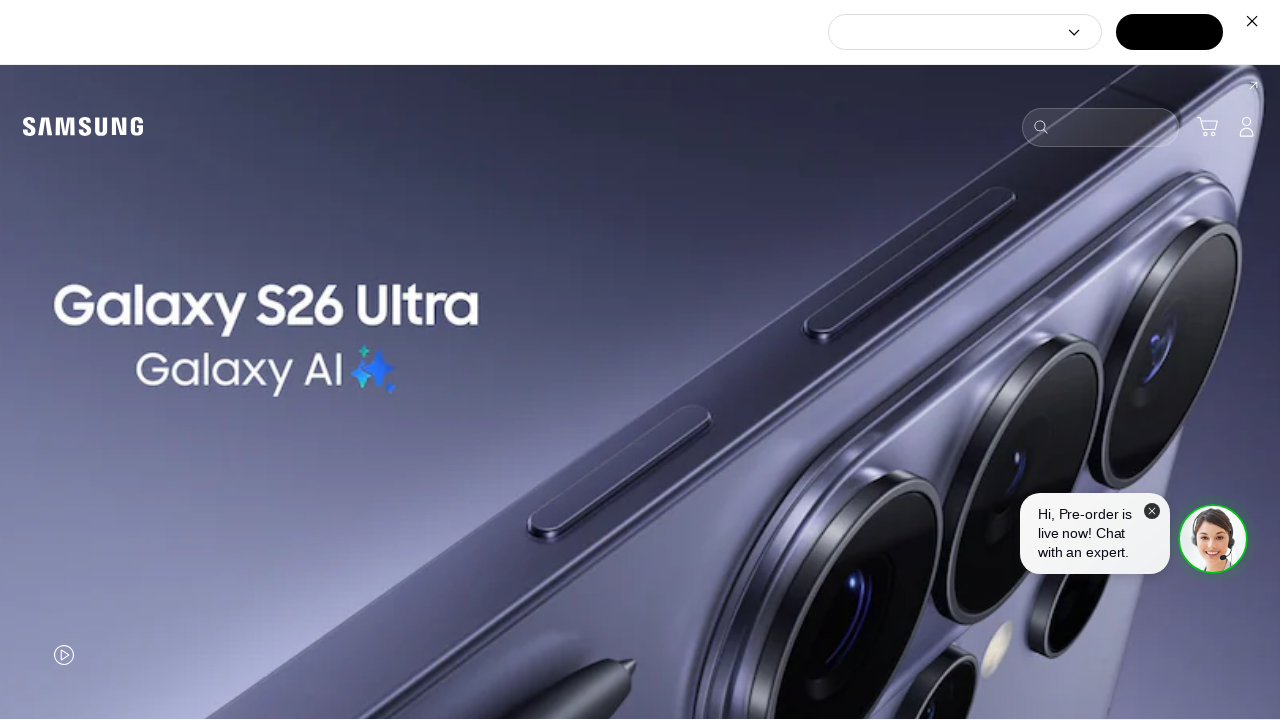